Tests the search/filter functionality on a product offers page by entering "Rice" in the search field and verifying that filtered results are displayed

Starting URL: https://rahulshettyacademy.com/seleniumPractise/#/offers

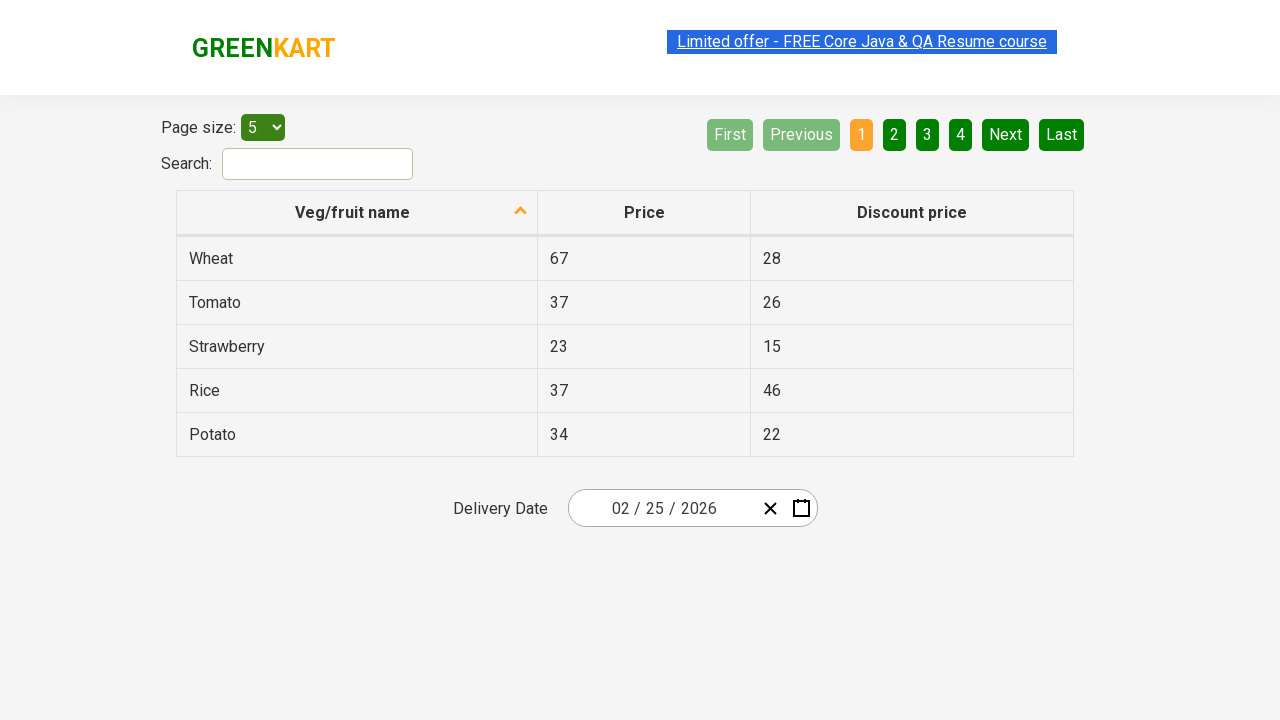

Entered 'Rice' in the search field on #search-field
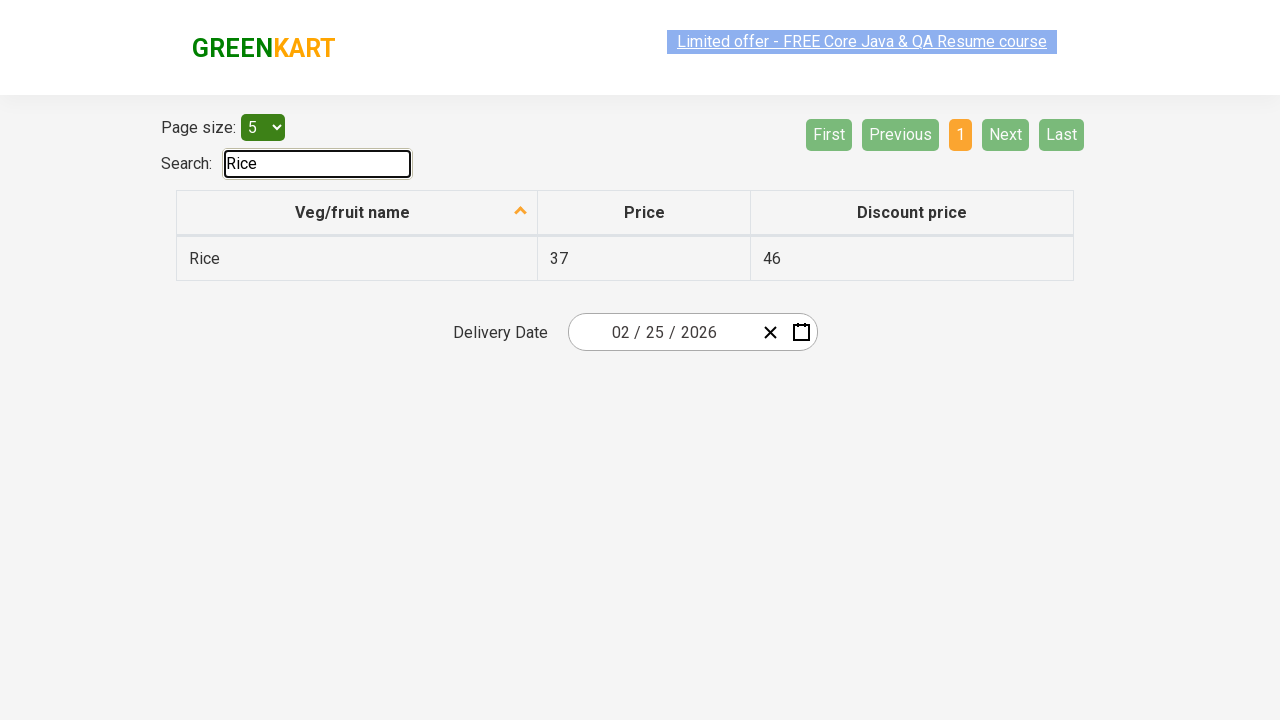

Waited for filter to apply
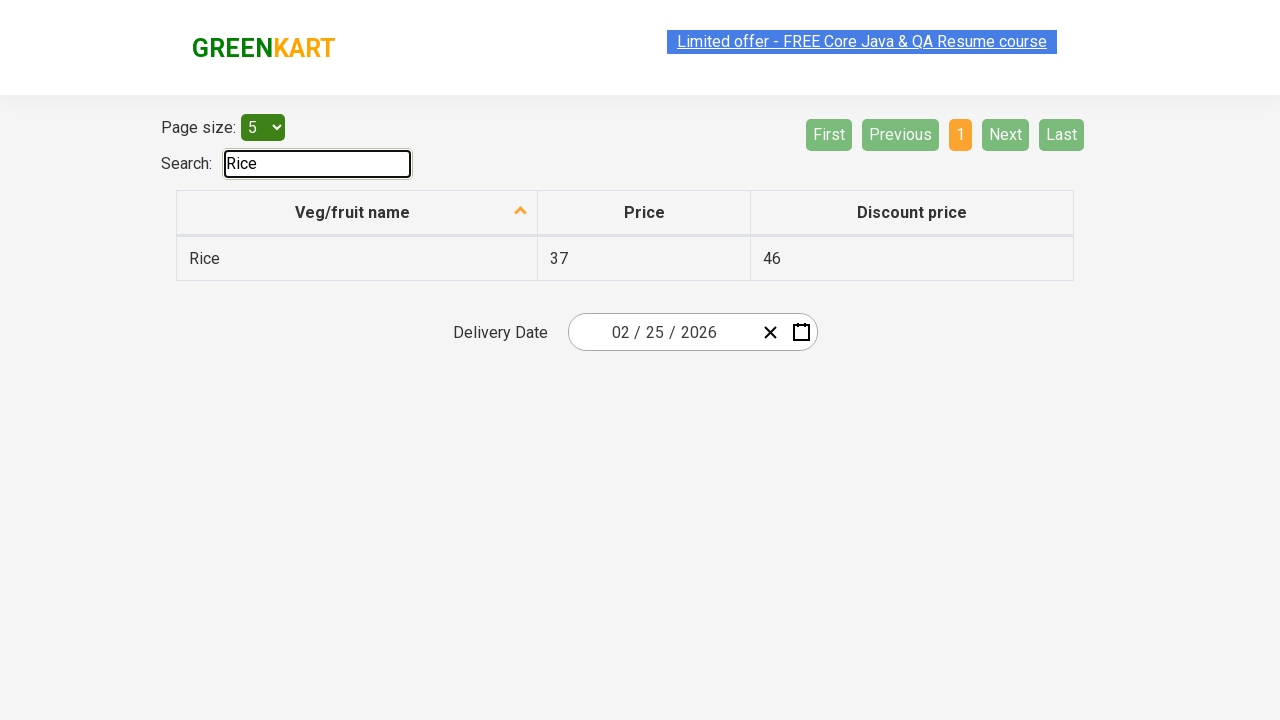

Retrieved all filtered product items from the table
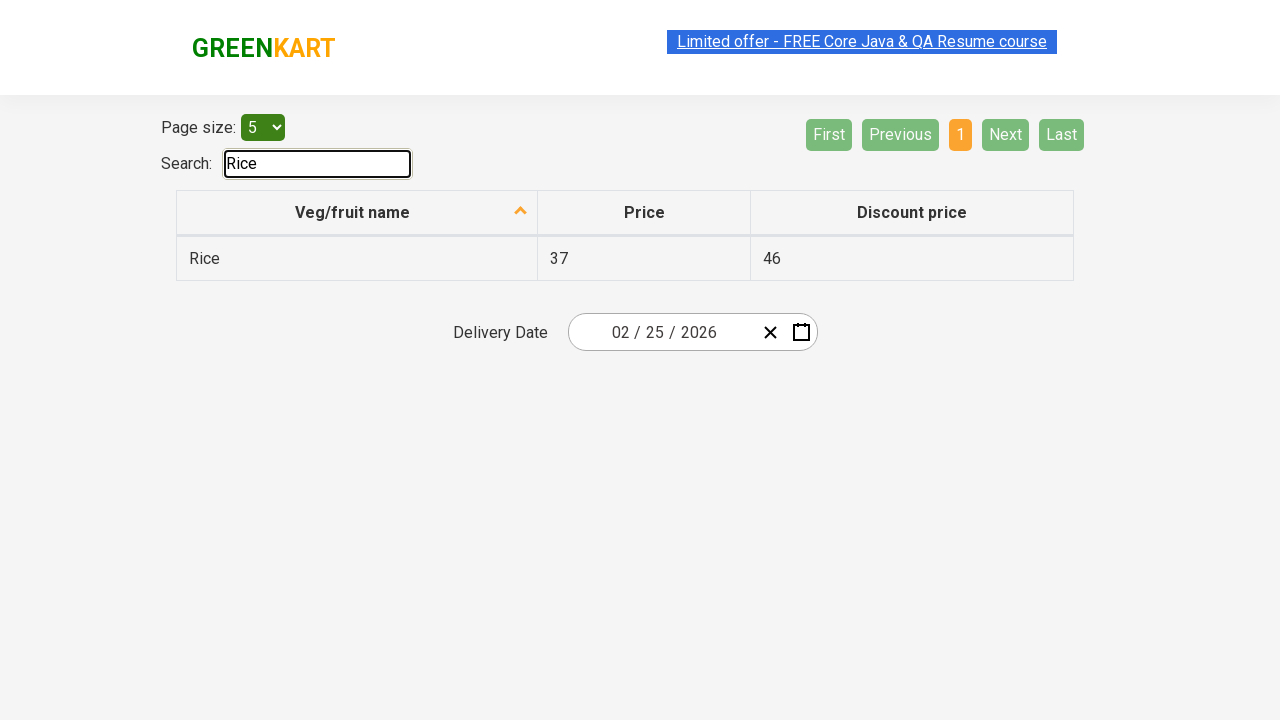

Verified that filtered item contains 'Rice': Rice
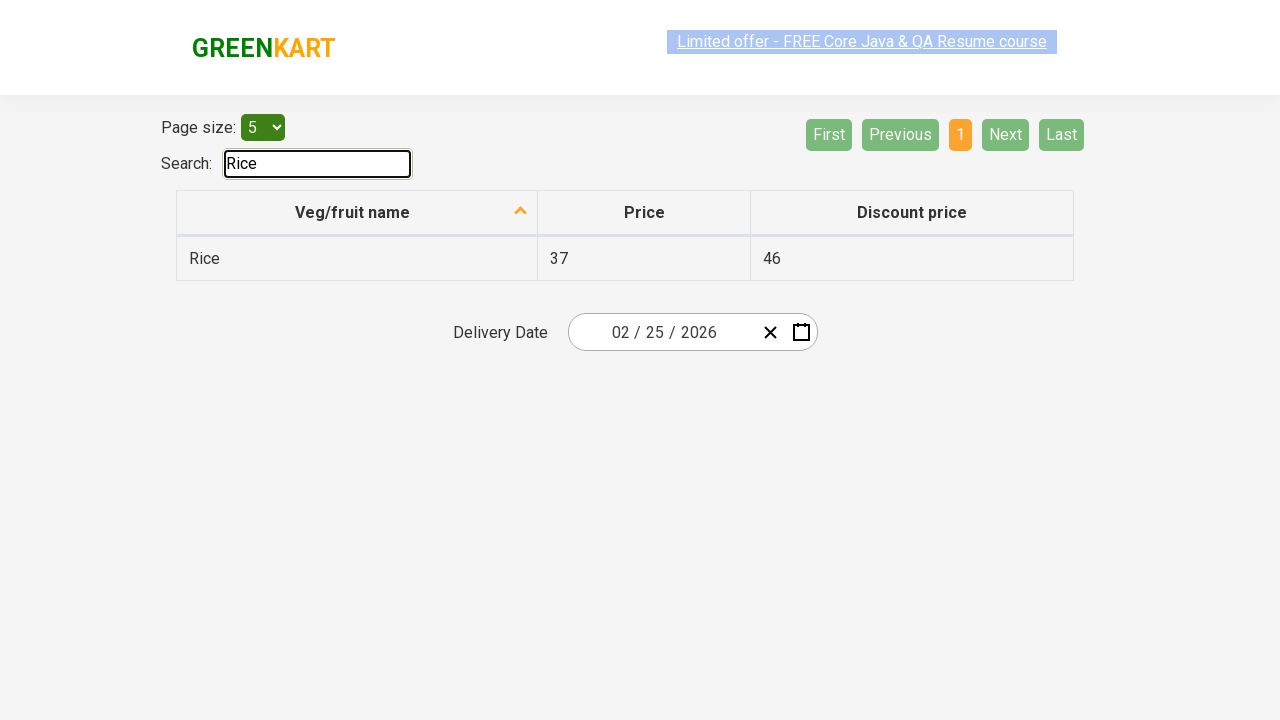

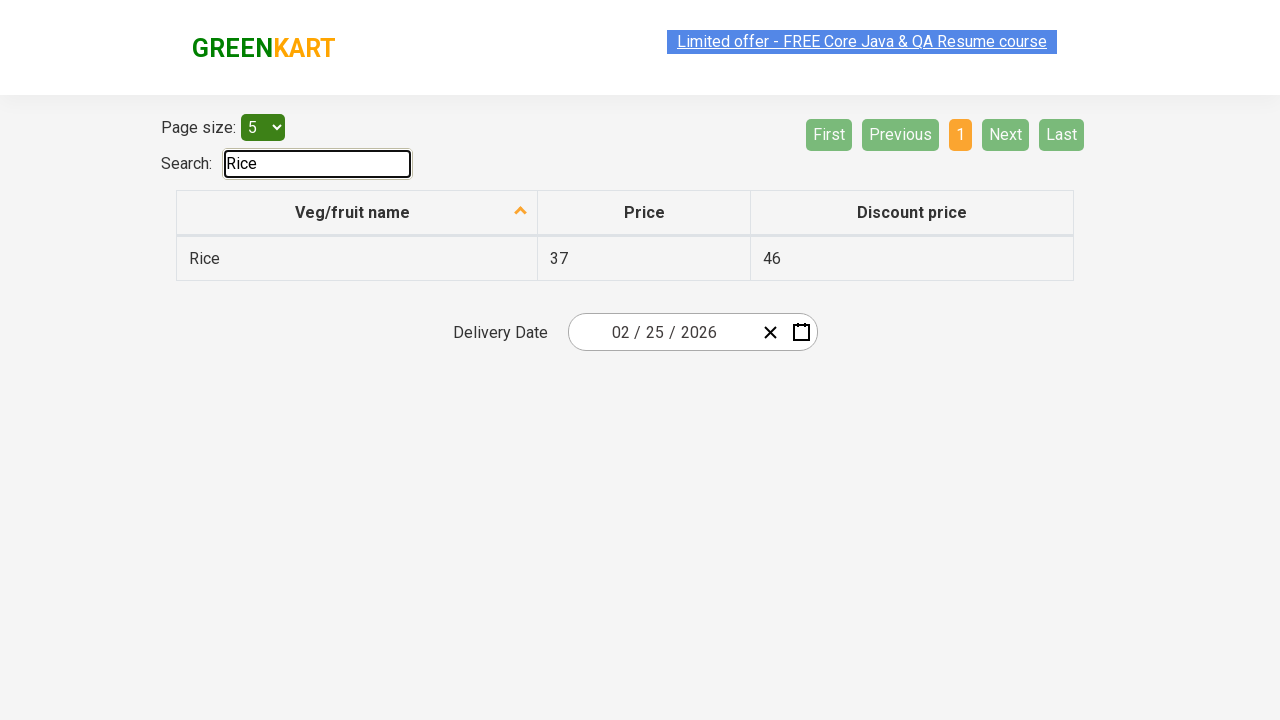